Tests the MakeMyTrip flights page by selecting the one-way trip option and verifying that the return date field becomes disabled/inactive when one-way is selected.

Starting URL: https://www.makemytrip.com/flights/

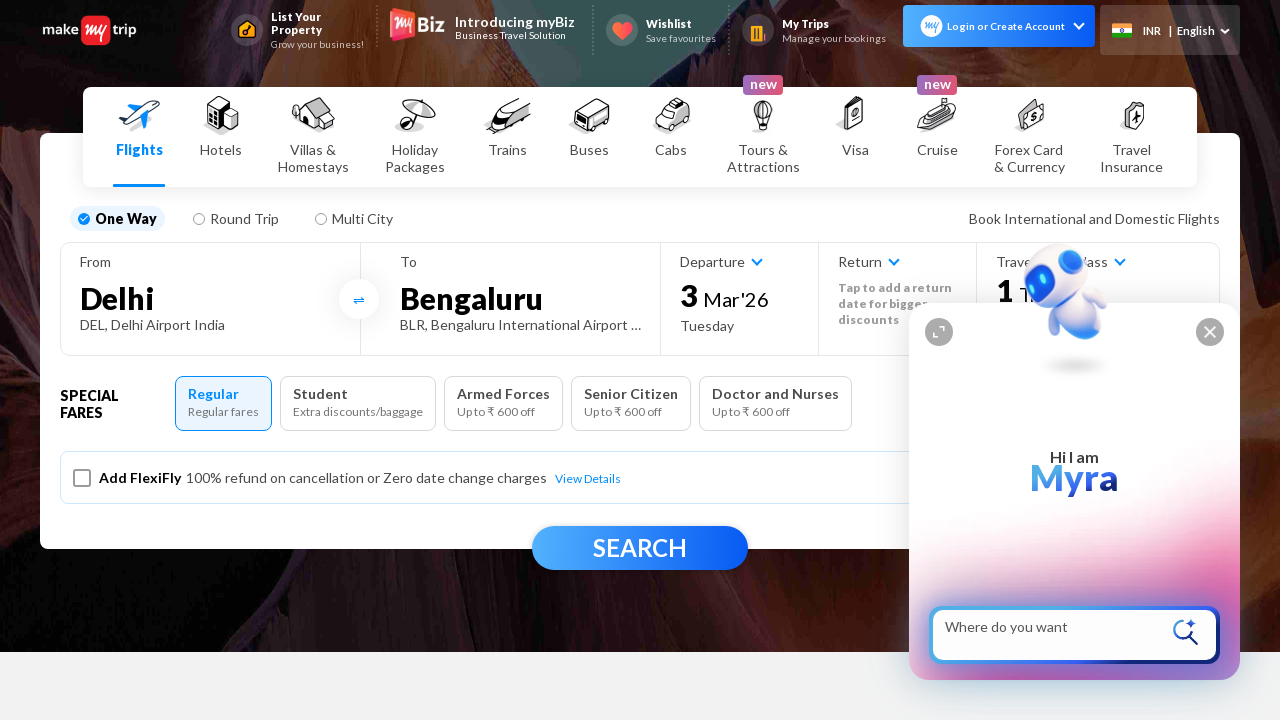

Waited for page to load with networkidle state
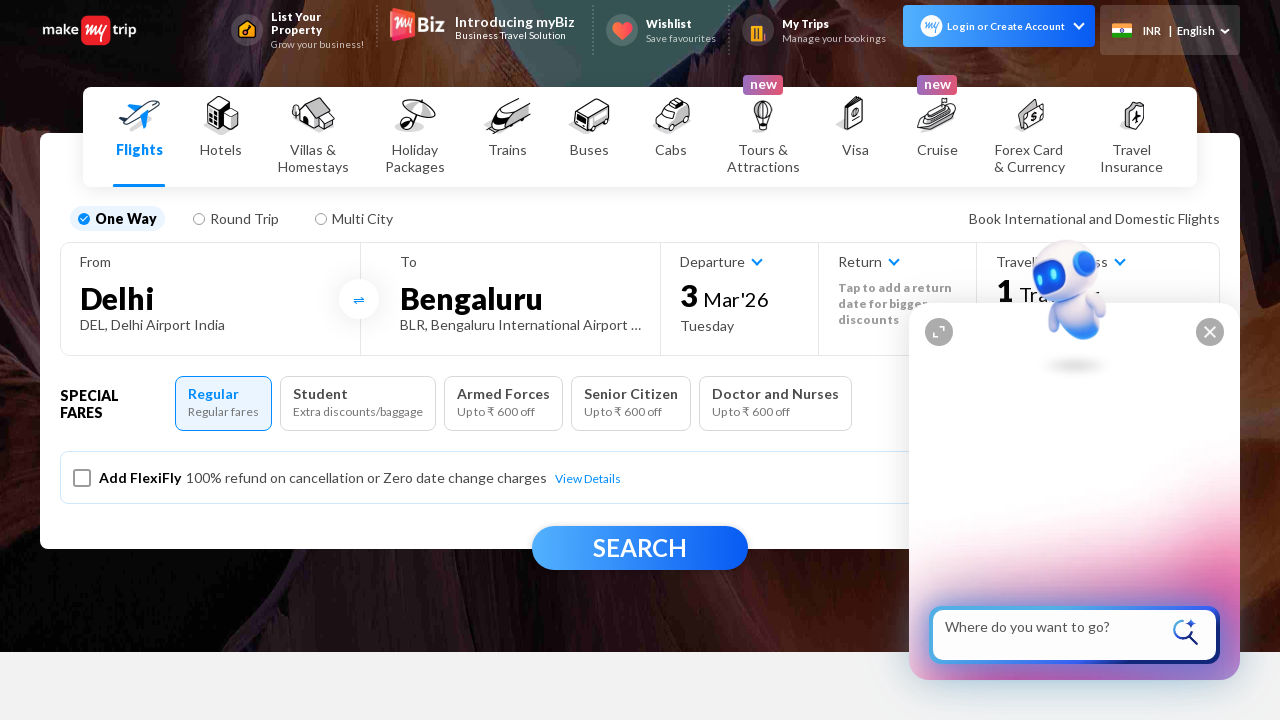

Clicked on One Way trip option at (118, 218) on li[data-cy='oneWayTrip']
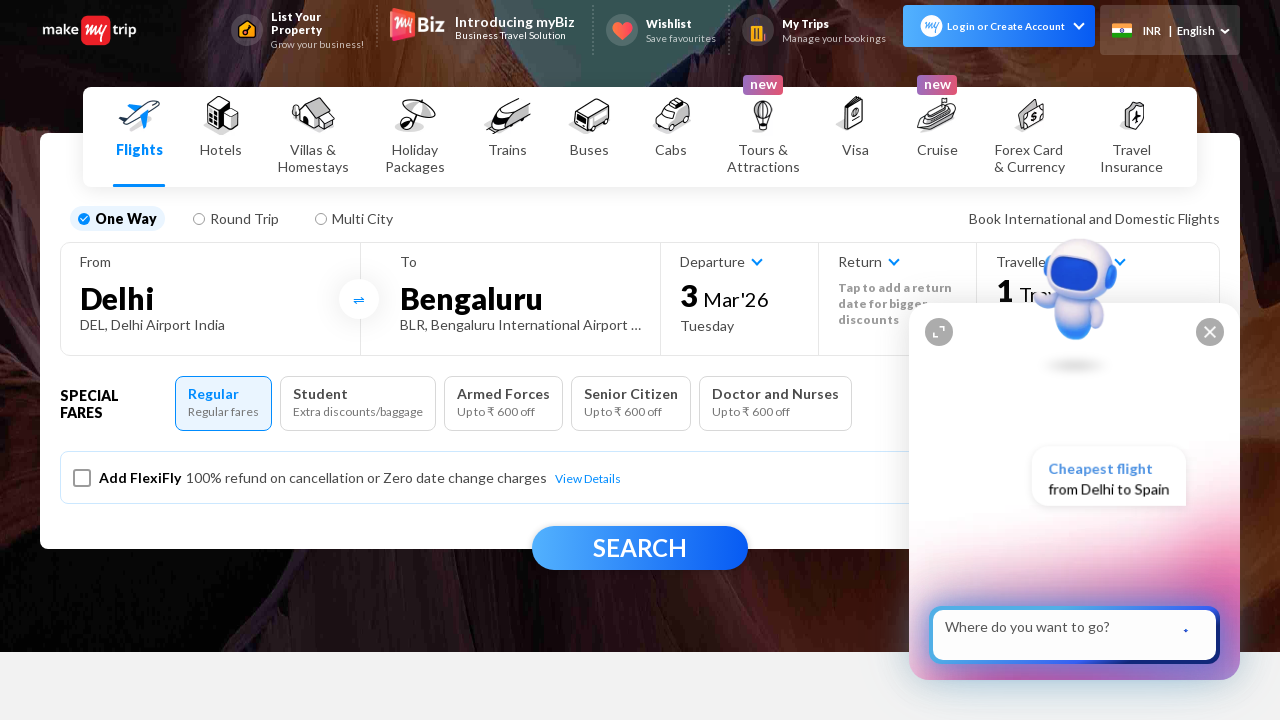

Waited 2 seconds for UI to update after selecting one-way trip
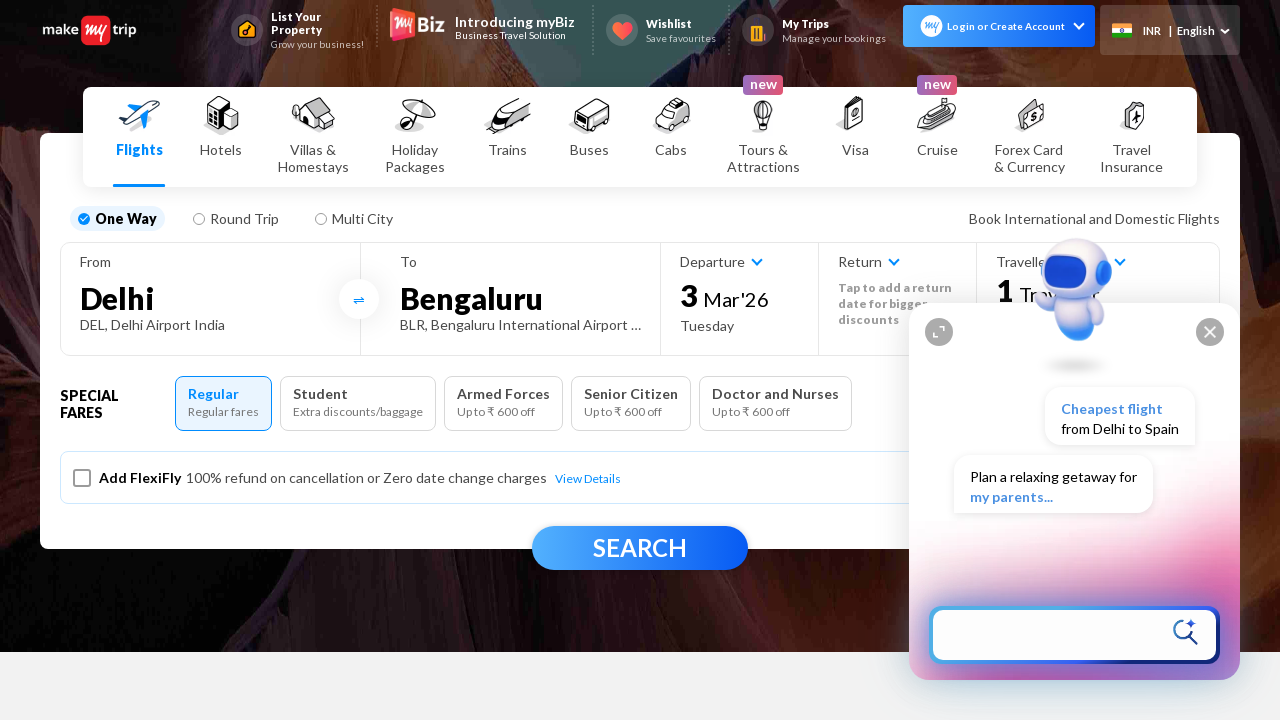

Return date field element became visible
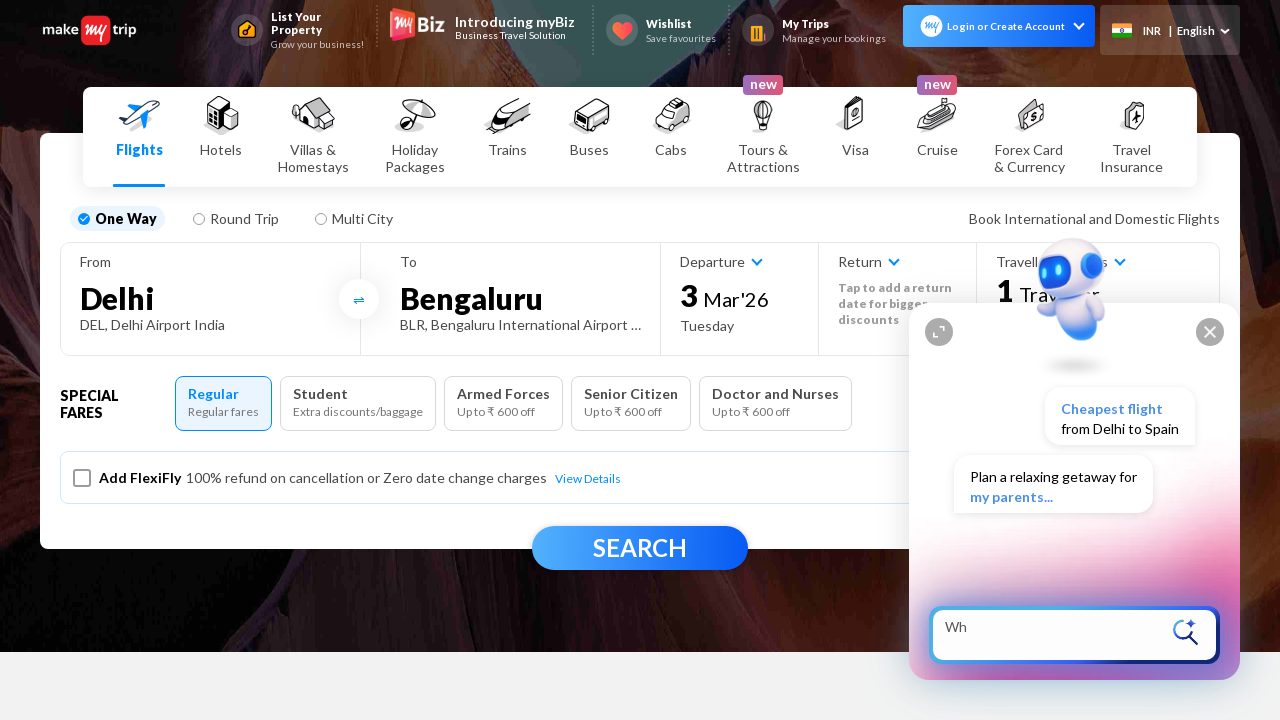

Retrieved class attribute from return date field
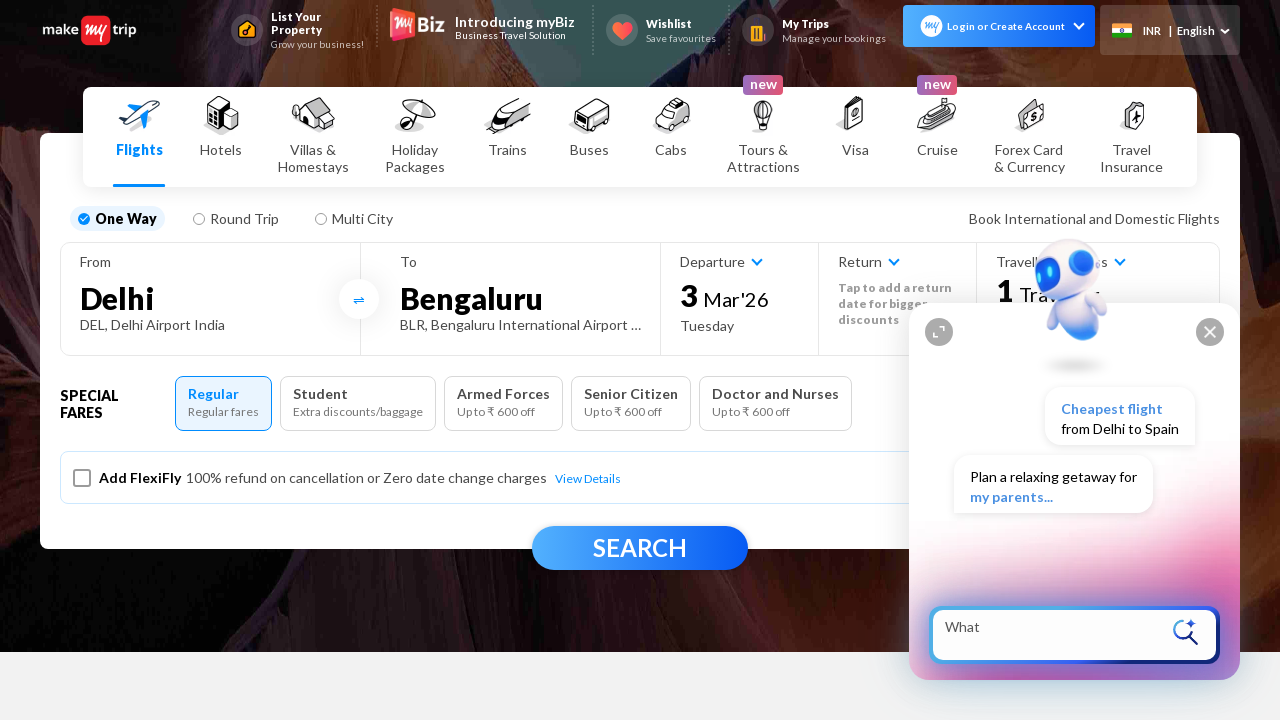

Verified that return date field is inactive (contains 'inactiveWidget' class)
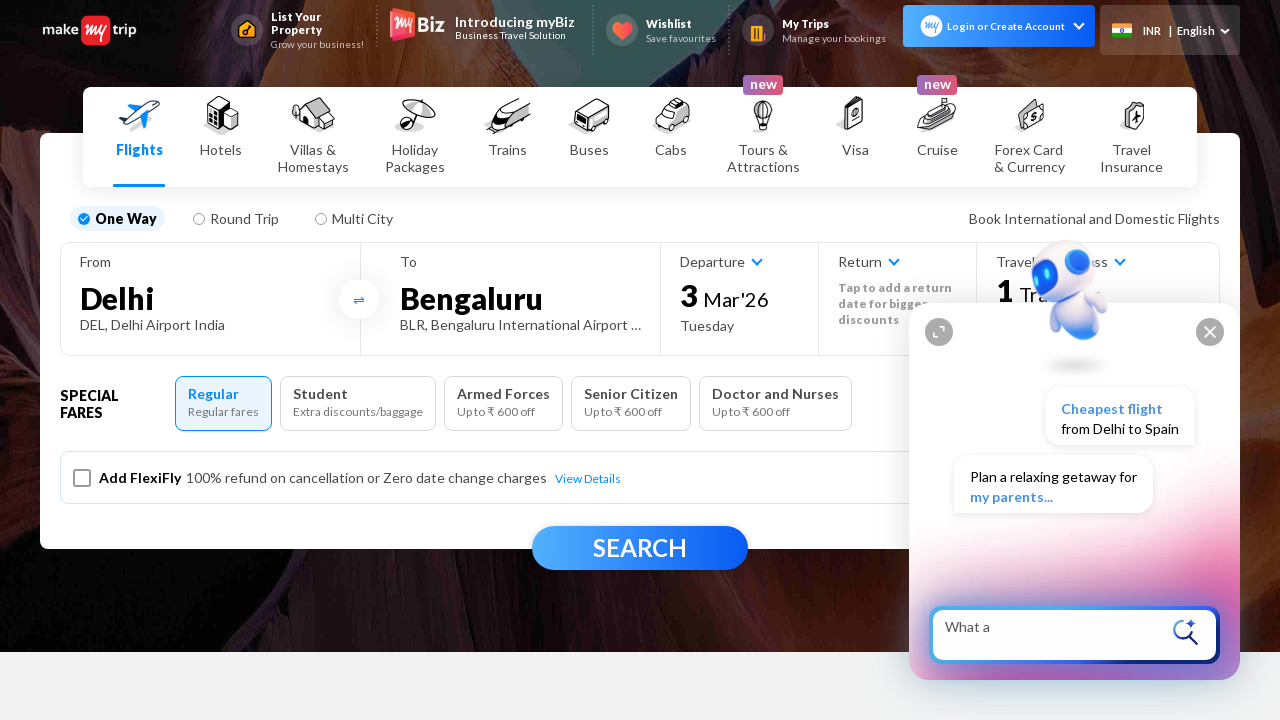

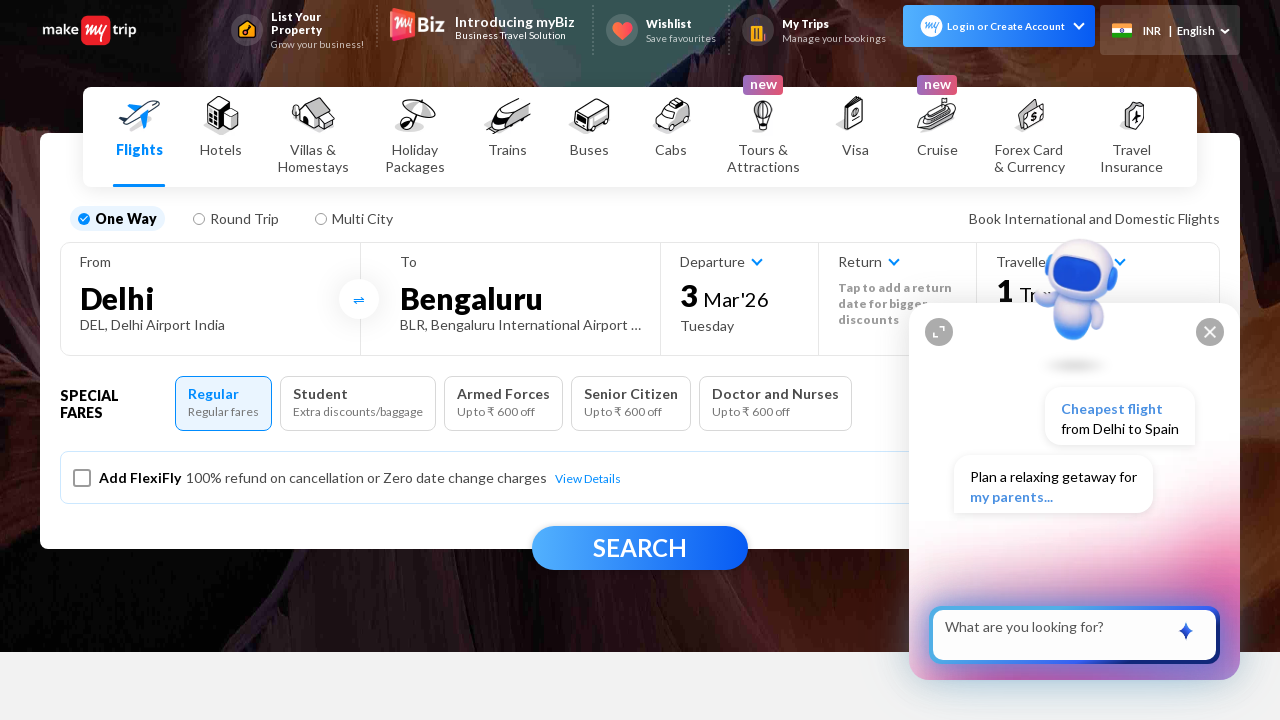